Tests user signup flow by navigating to signup page and creating a new account with username, email and password

Starting URL: https://selenium-blog.herokuapp.com/

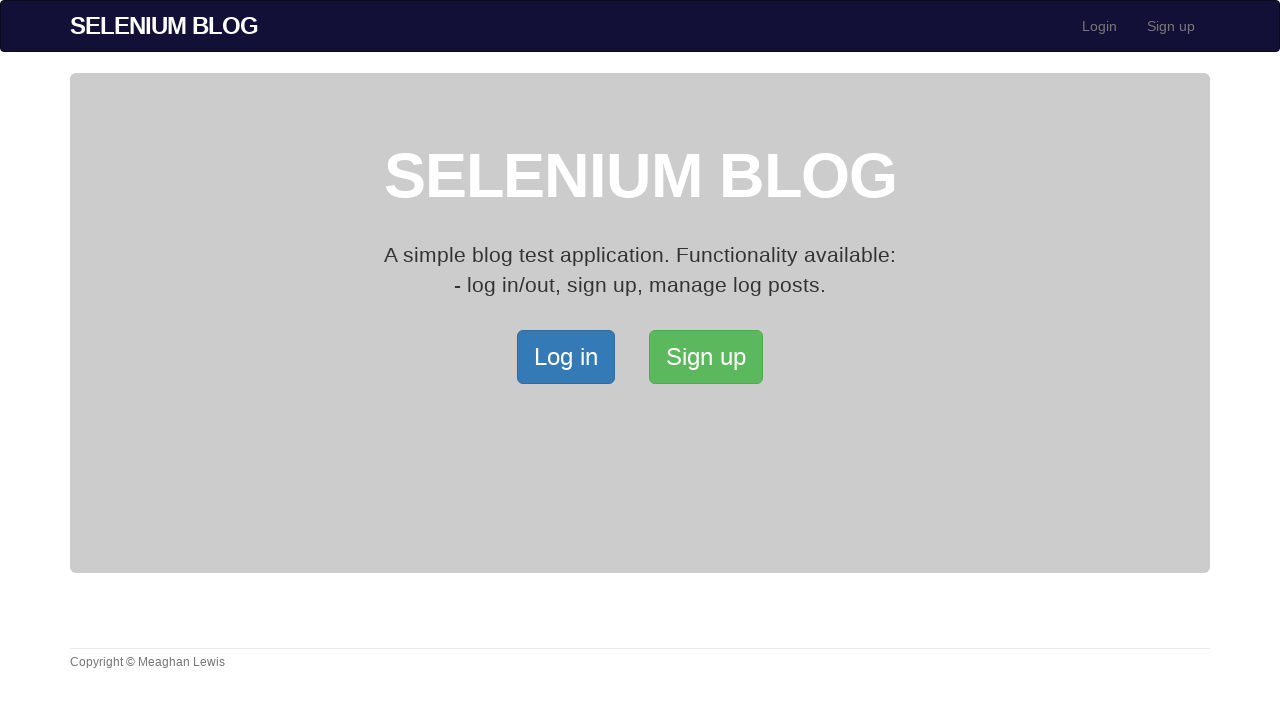

Clicked Sign-up button to navigate to signup page at (706, 357) on xpath=/html/body/div[2]/div/a[2]
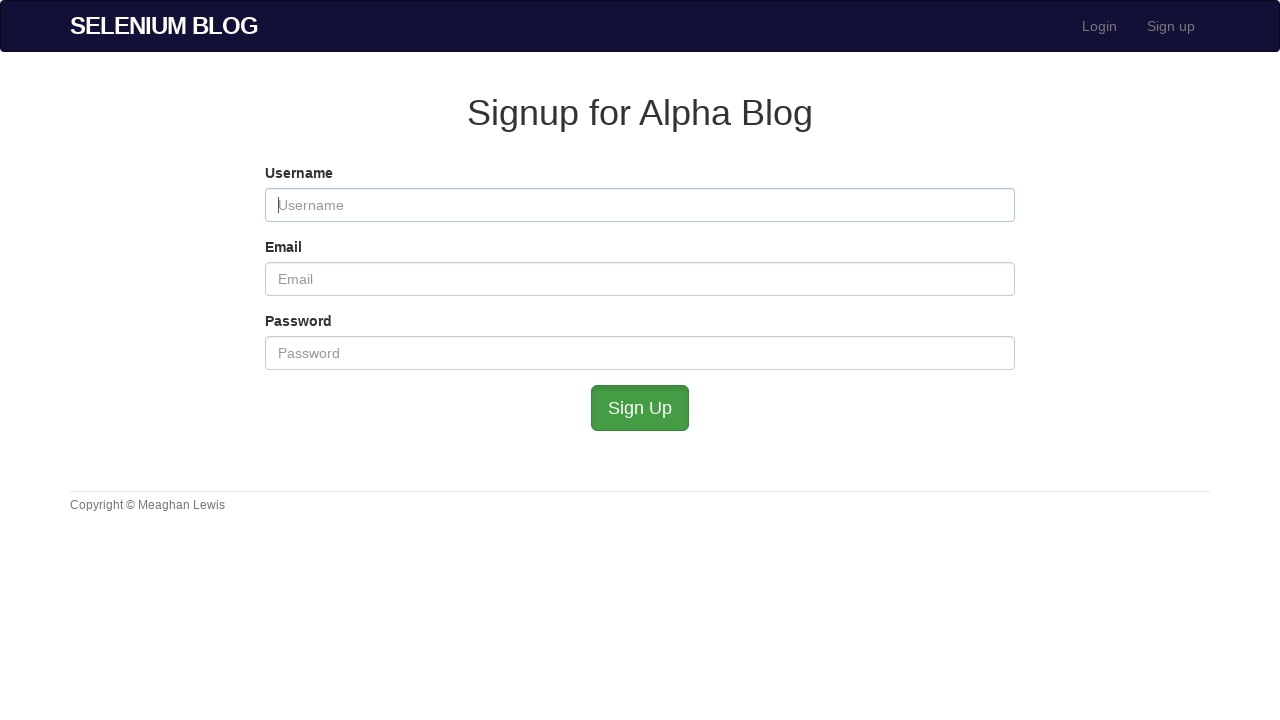

Signup page loaded successfully
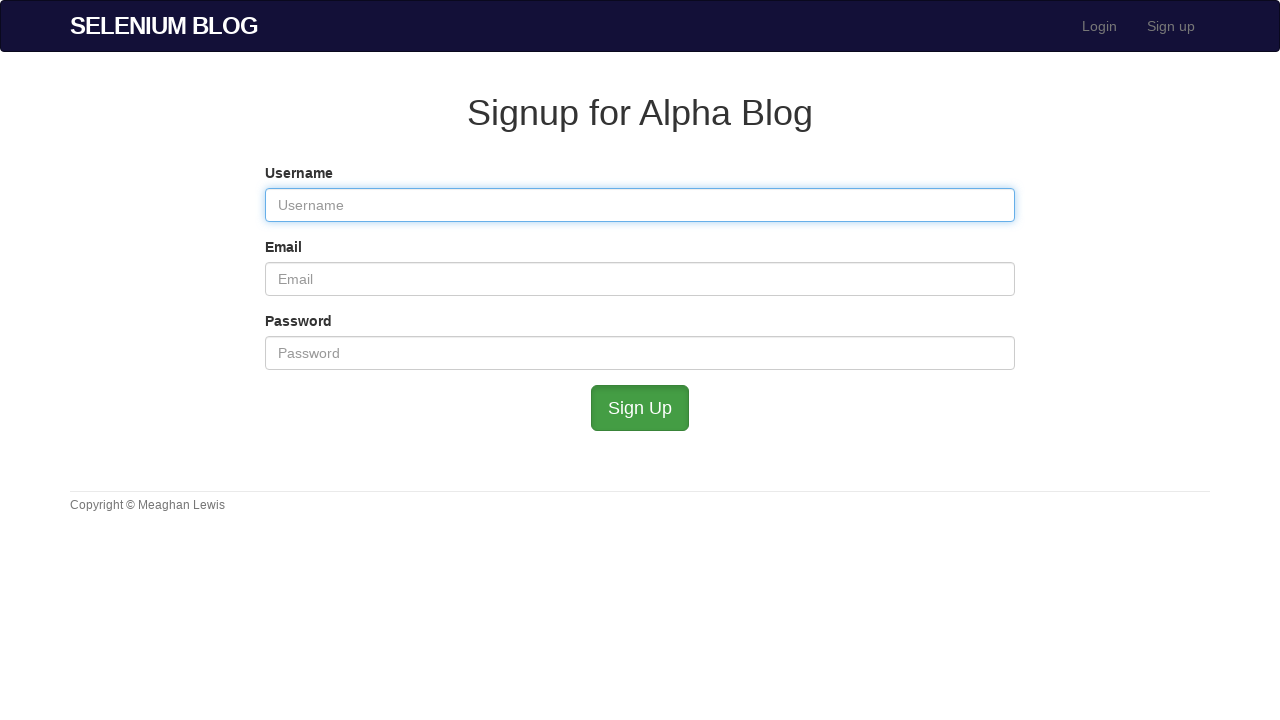

Filled username field with 'testuser789' on #user_username
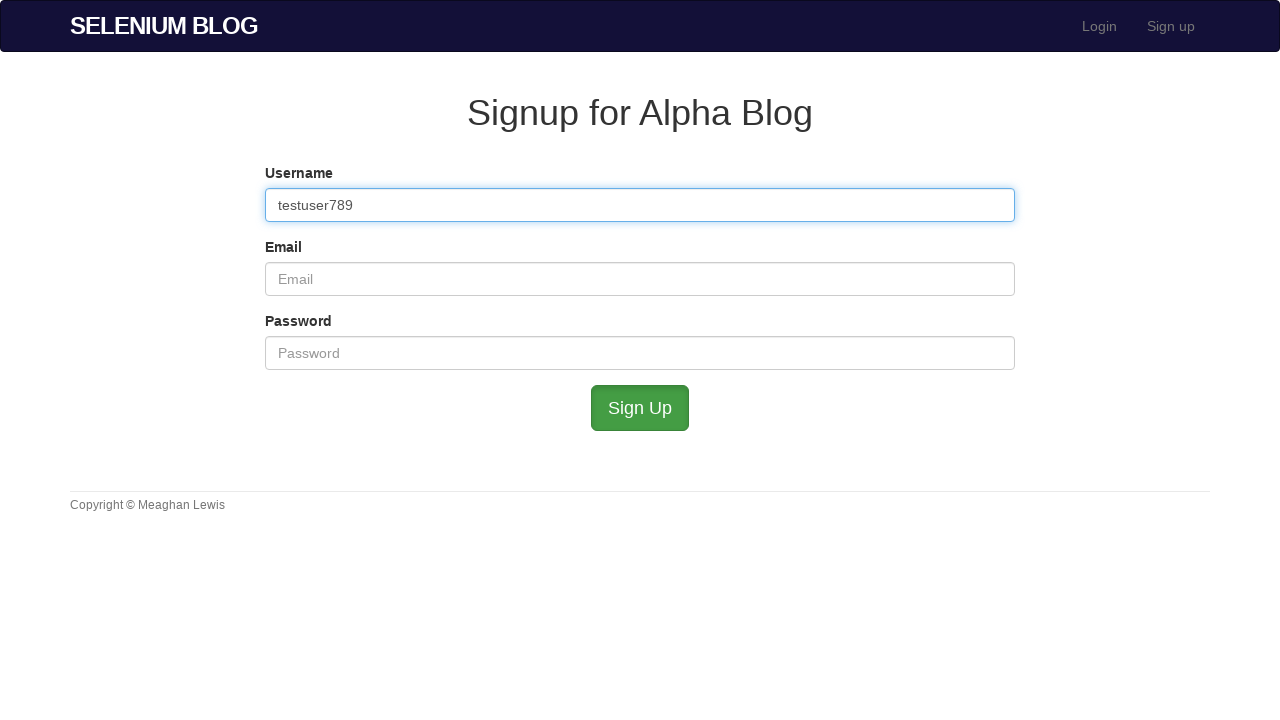

Filled email field with 'testuser789@example.com' on #user_email
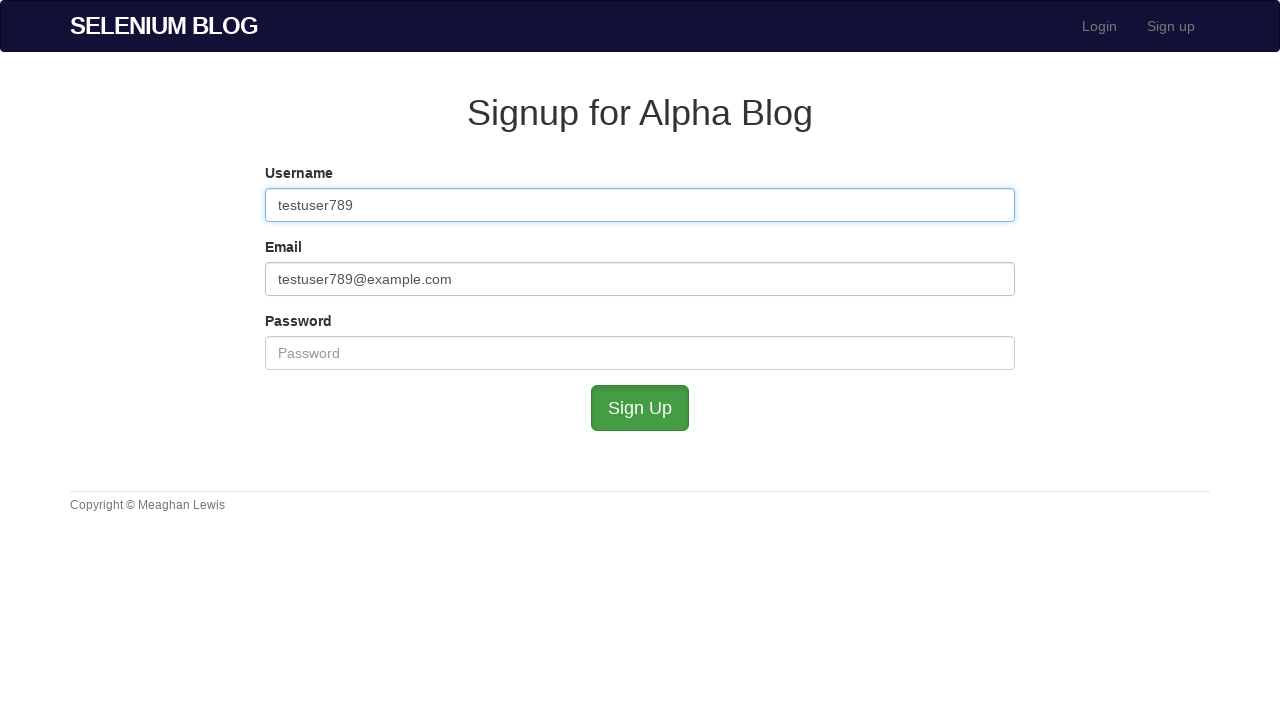

Filled password field with secure password on #user_password
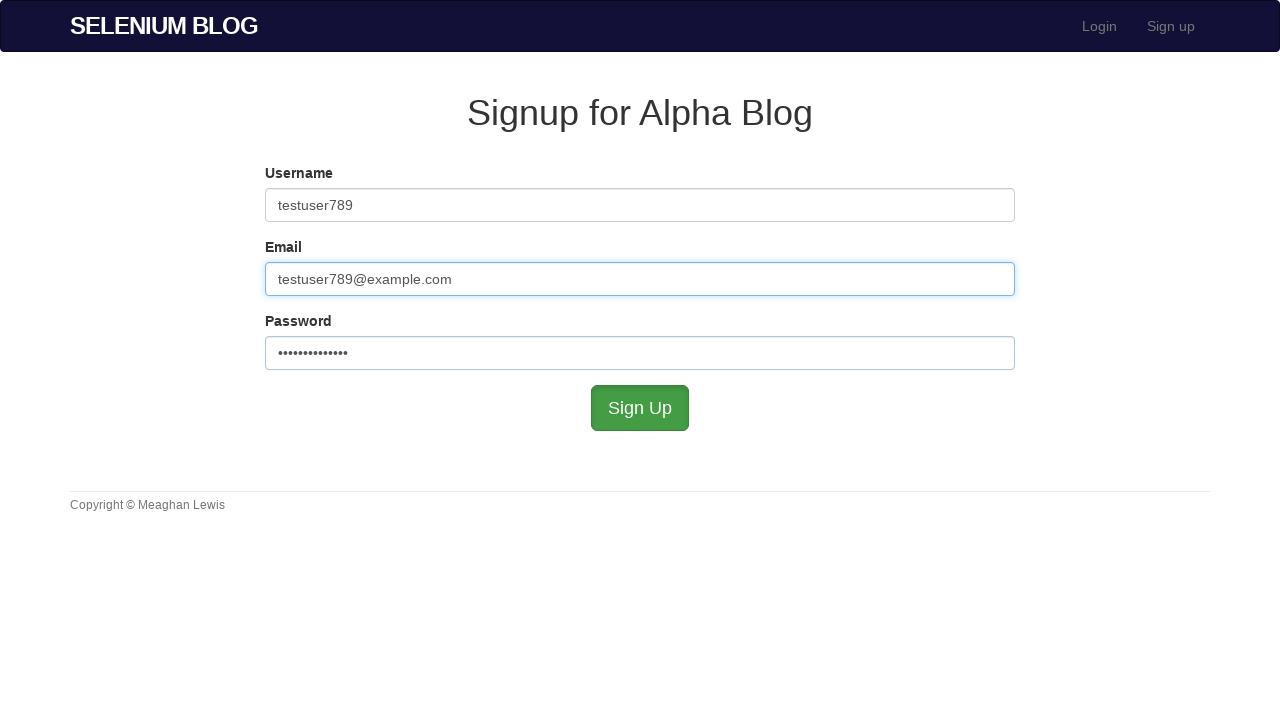

Clicked submit button to create new account at (640, 408) on #submit
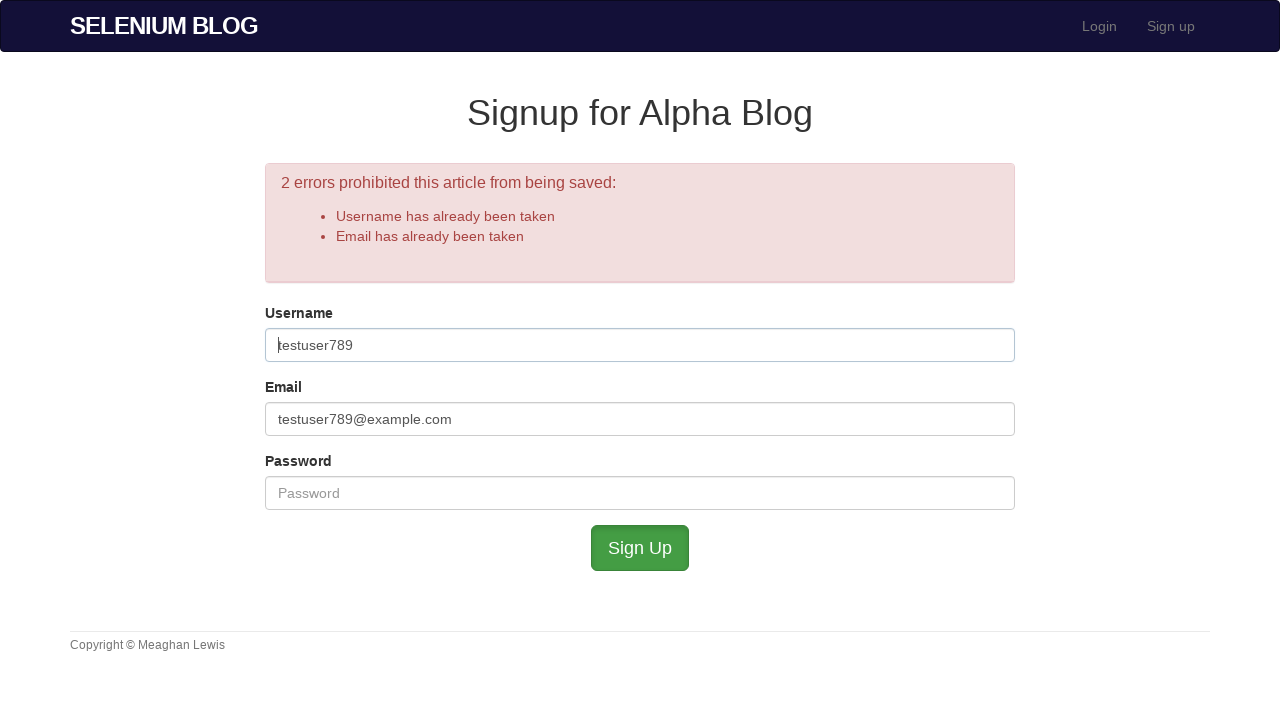

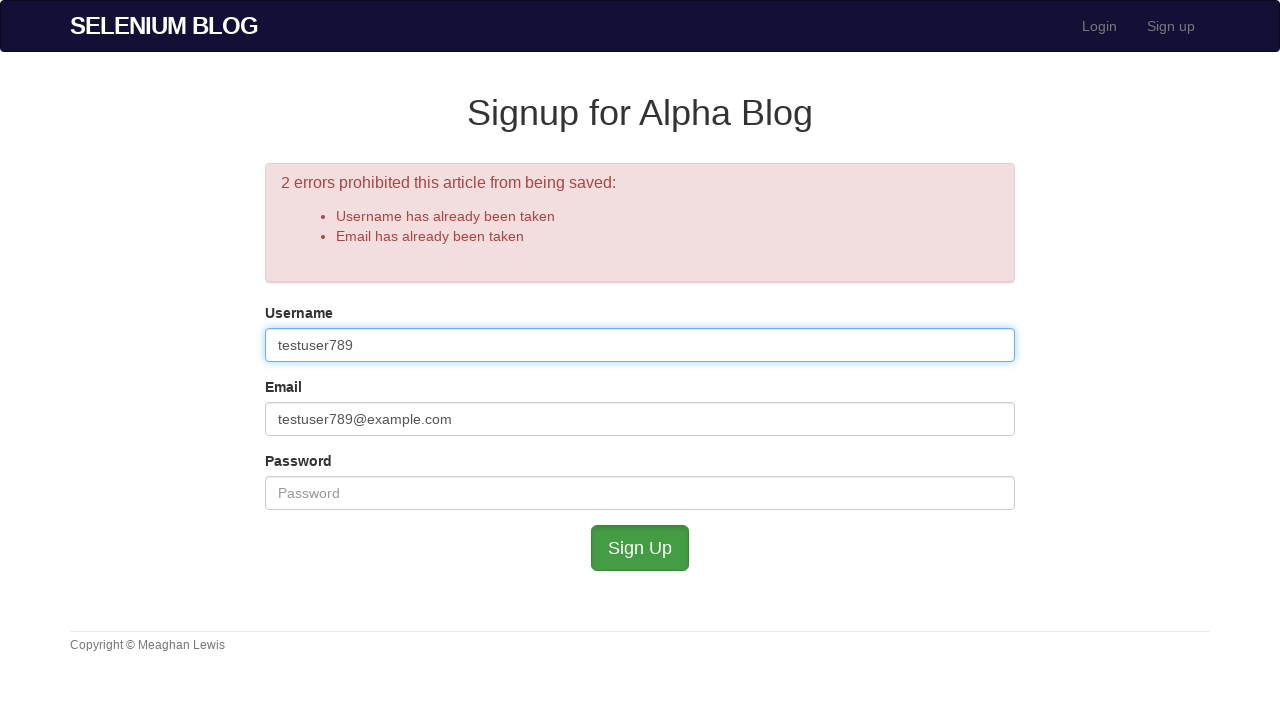